Tests a registration form by filling in first name, last name, and email fields, then submitting the form and verifying the success message

Starting URL: http://suninjuly.github.io/registration1.html

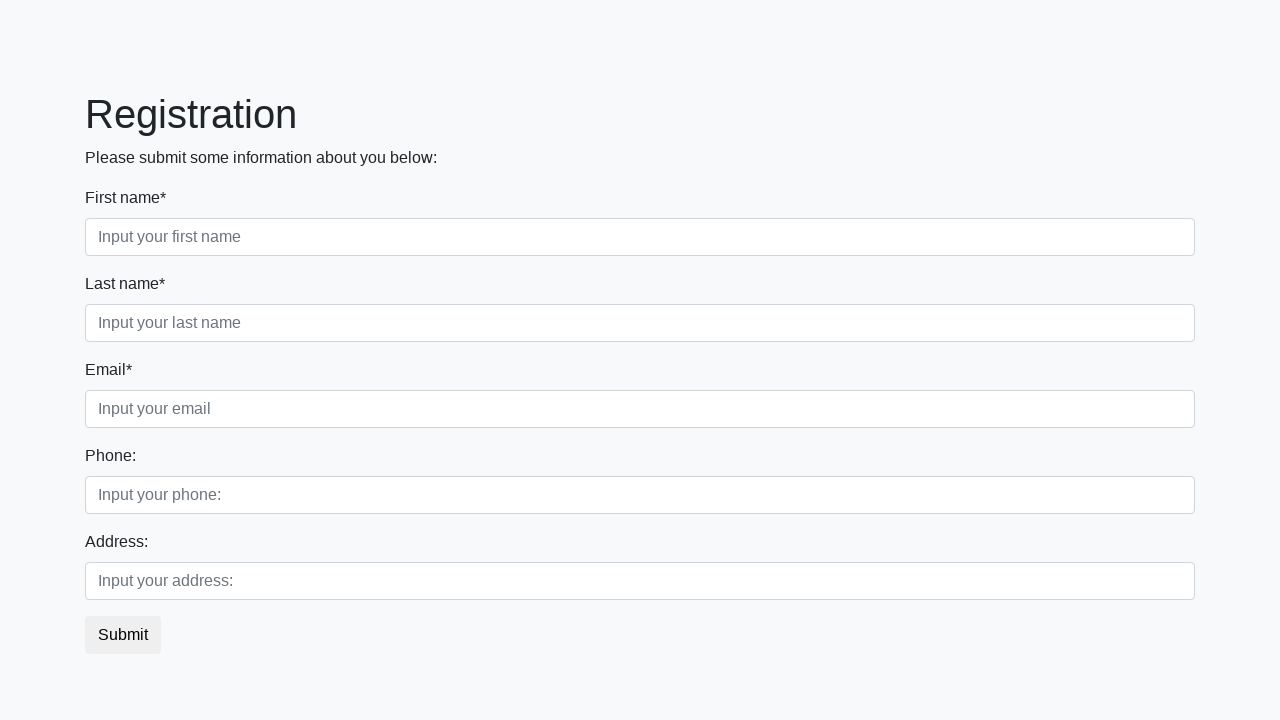

Filled first name field with 'Ivan' on .first_block .form-control.first
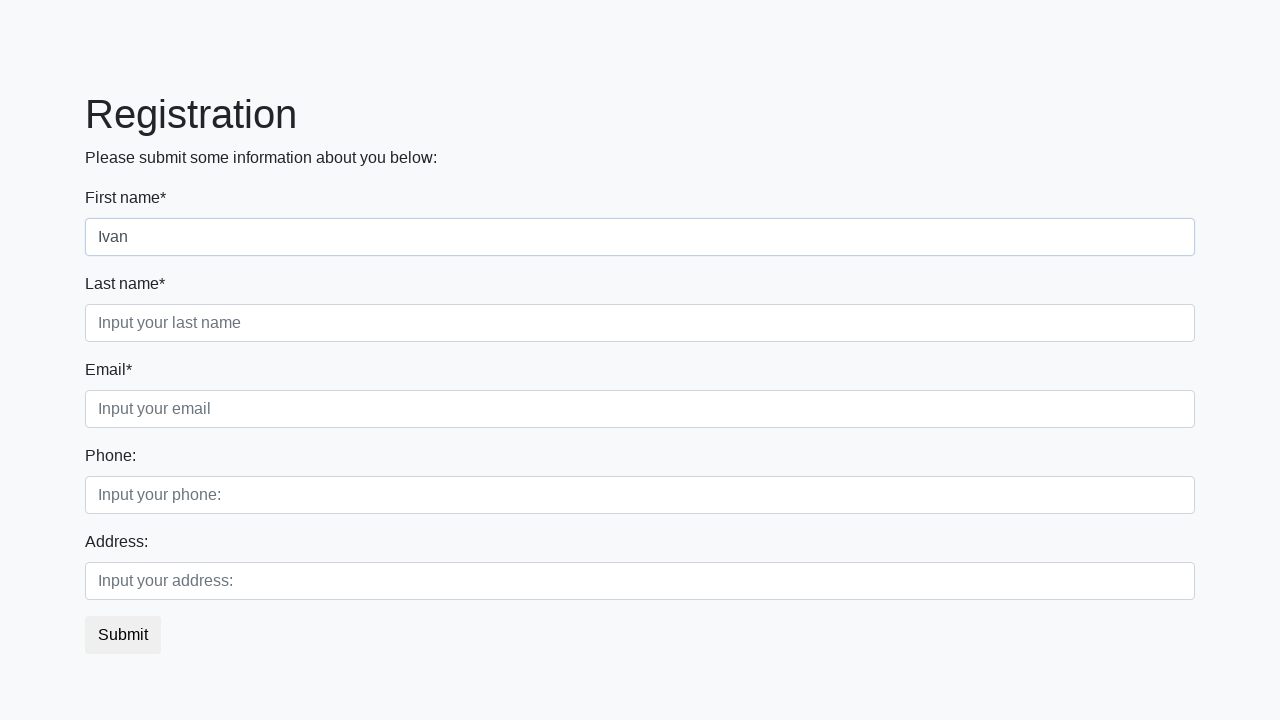

Filled last name field with 'Petrov' on .first_block .form-control.second
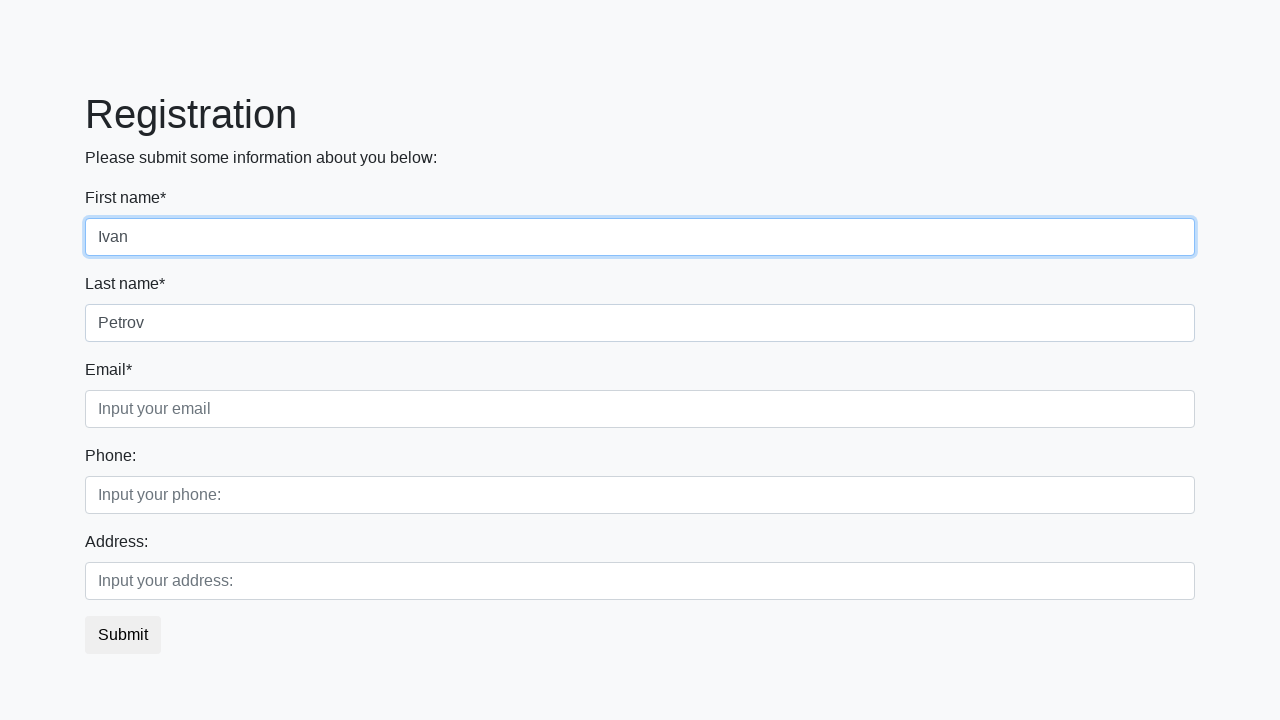

Filled email field with 'ivan.petrov@example.com' on .first_block .form-control.third
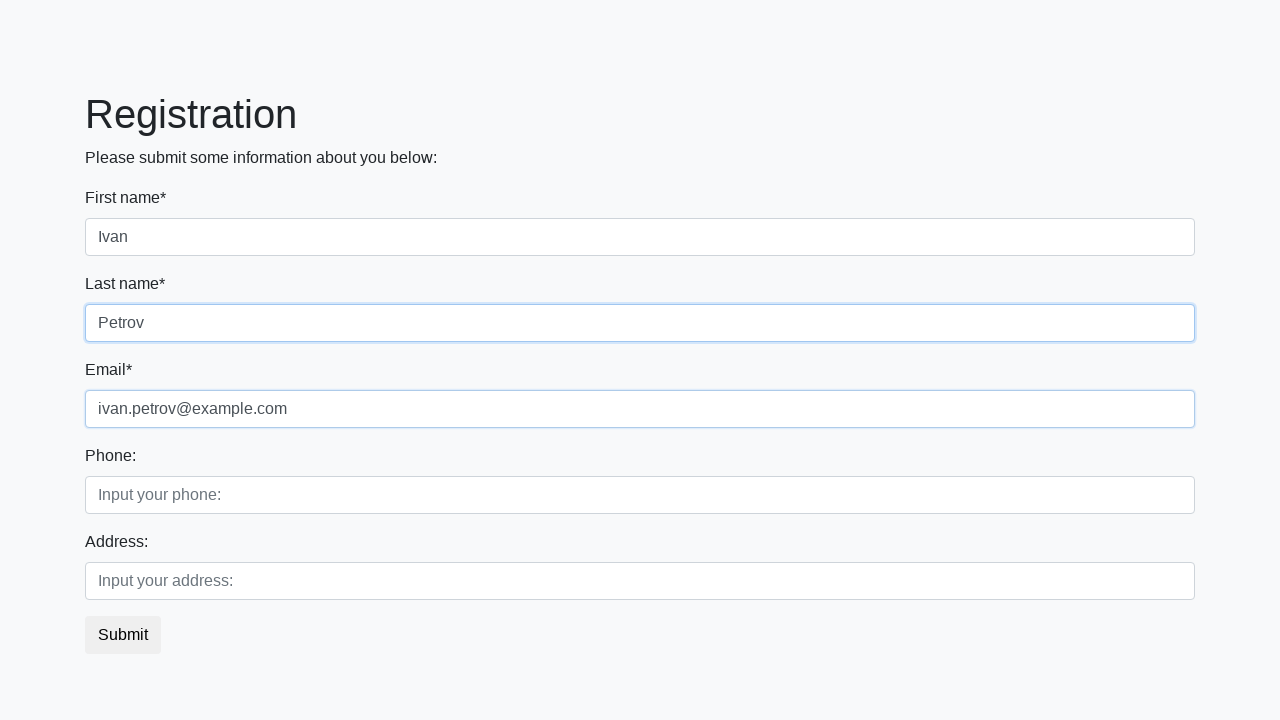

Clicked submit button at (123, 635) on button.btn
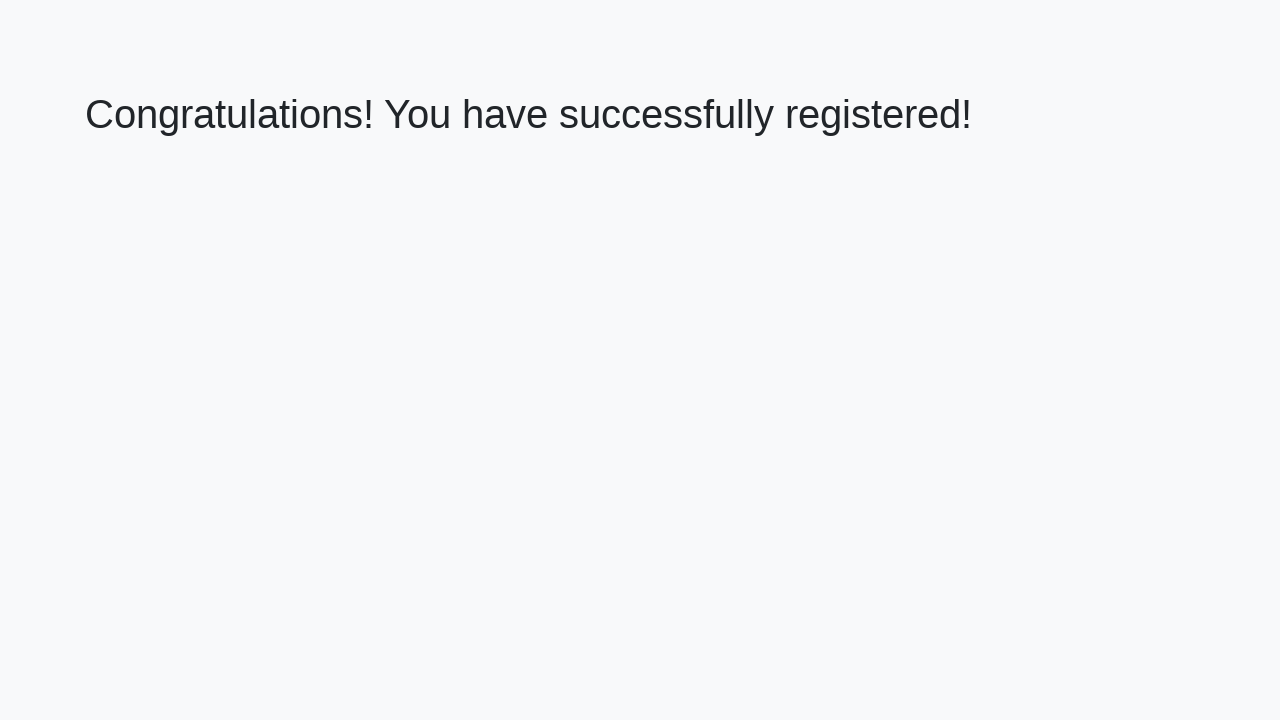

Success message heading loaded
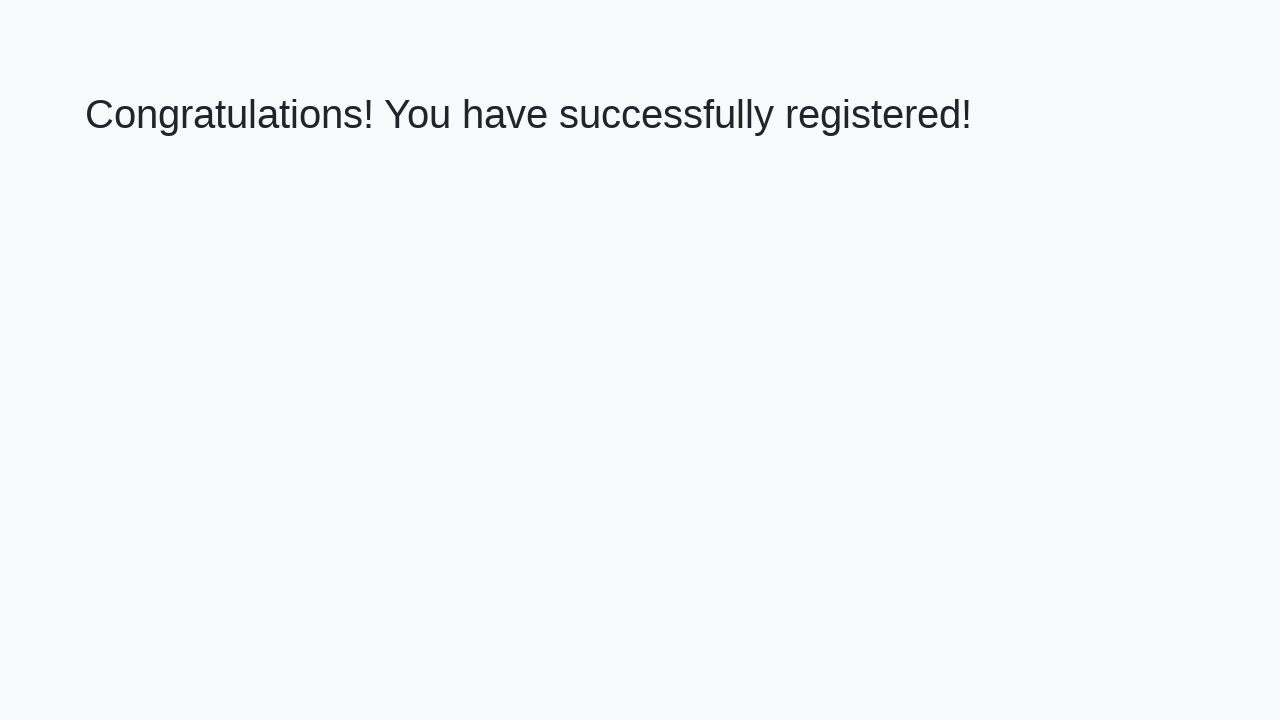

Retrieved success message text: 'Congratulations! You have successfully registered!'
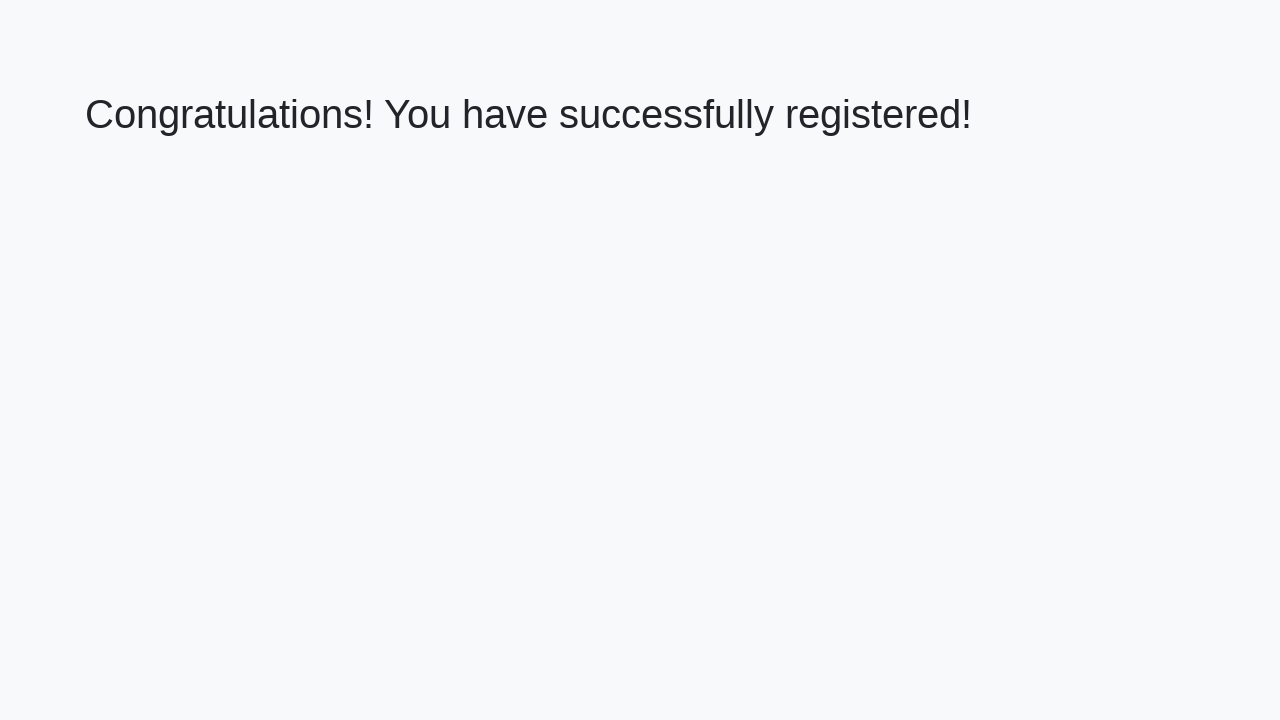

Verified success message matches expected text
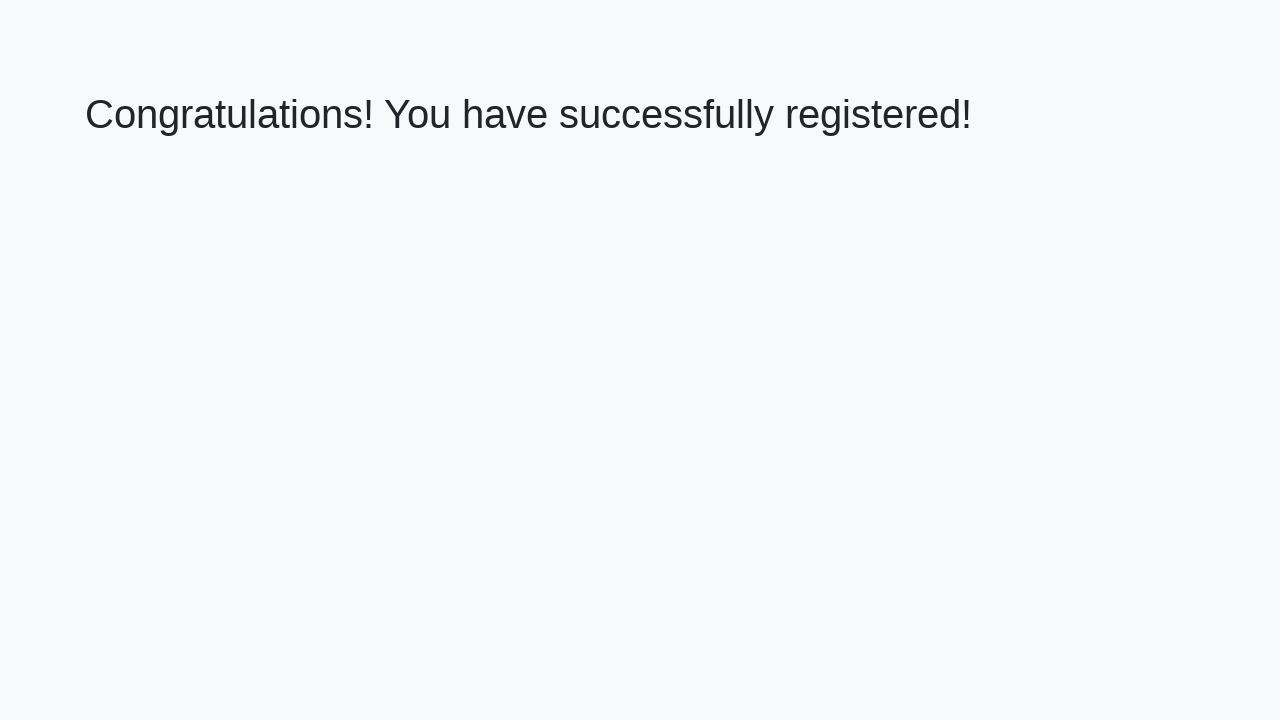

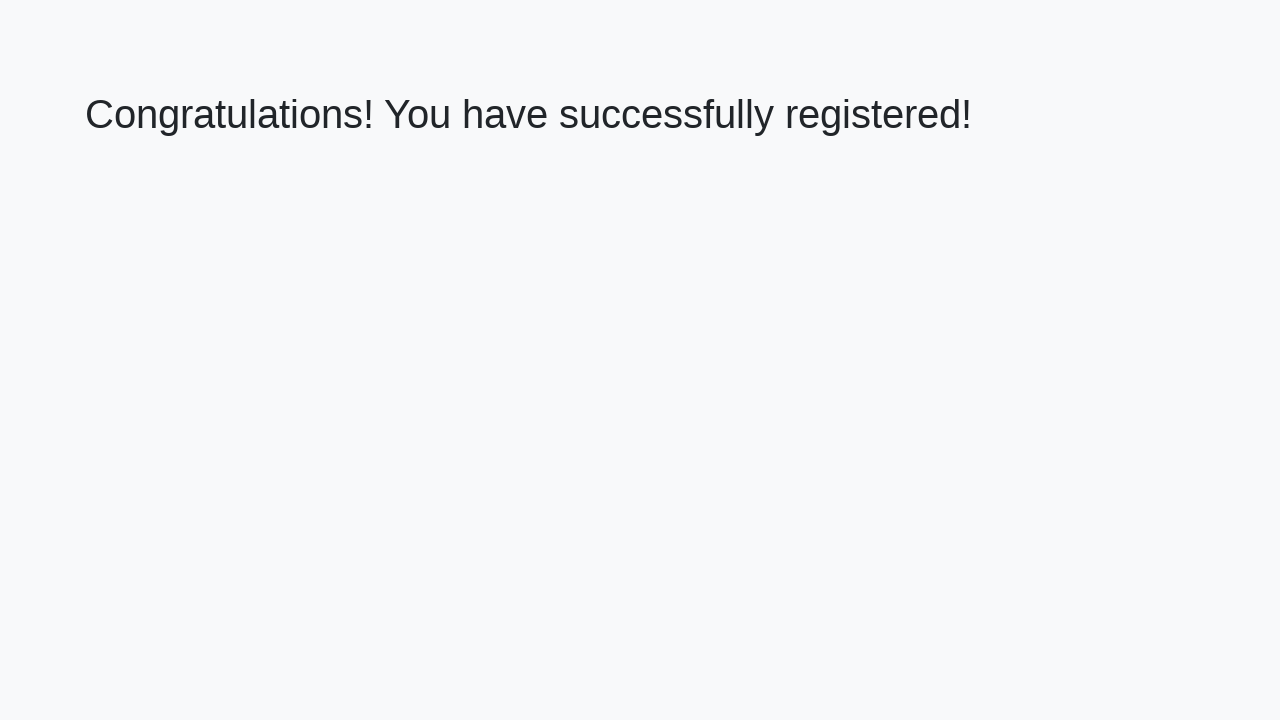